Tests the forgot password flow on a practice website by clicking the forgot password link, filling in recovery form fields (name and phone), and clicking the return to login button.

Starting URL: https://rahulshettyacademy.com/locatorspractice/

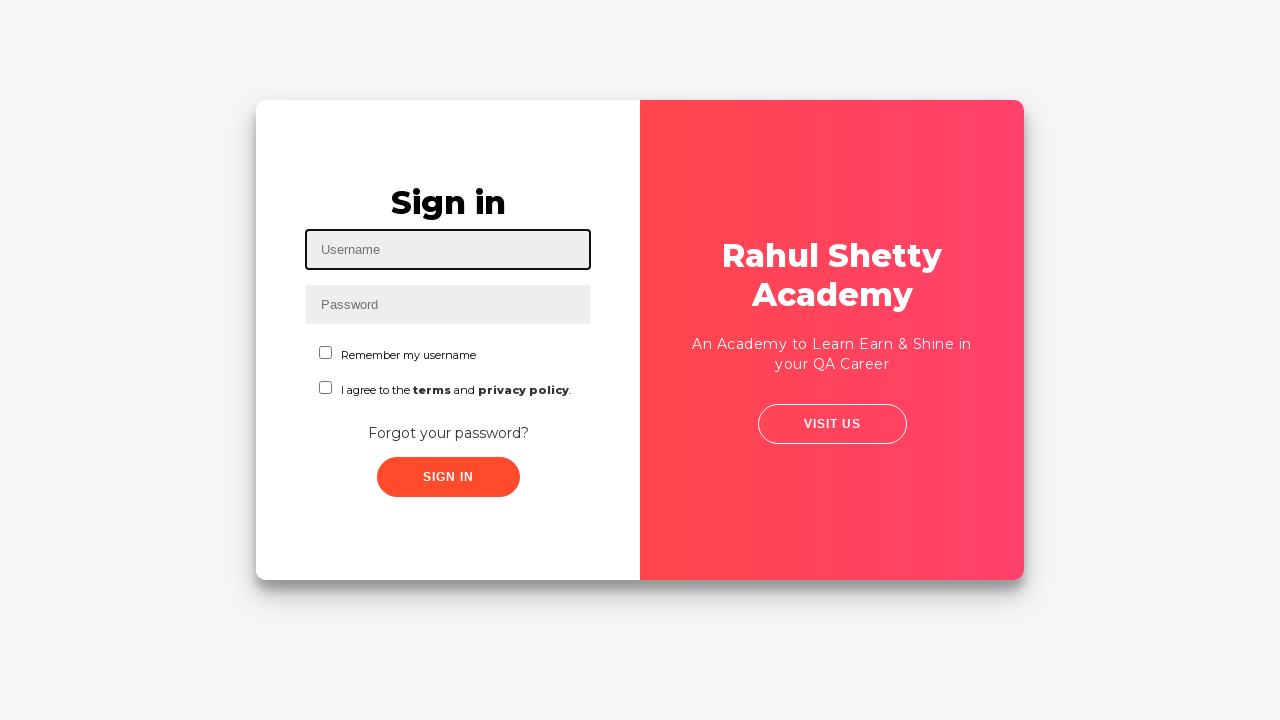

Clicked 'Forgot your password?' link at (448, 433) on text=Forgot your password?
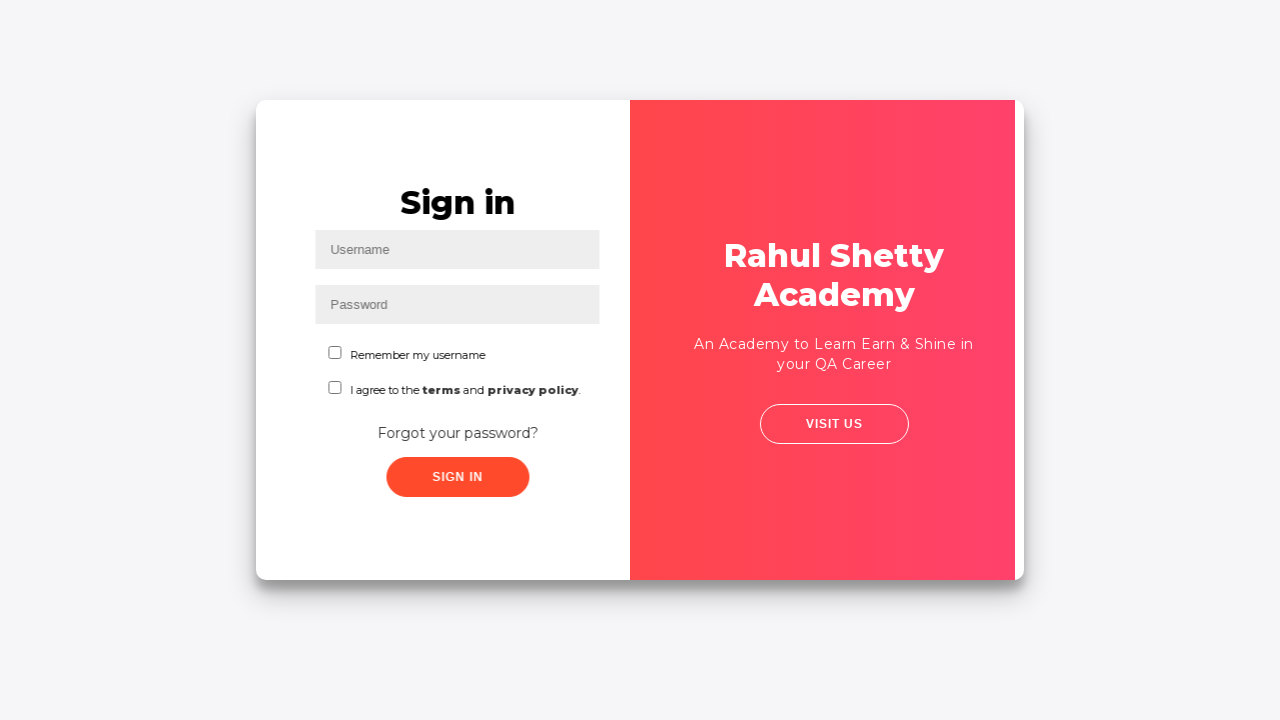

Forgot password form appeared
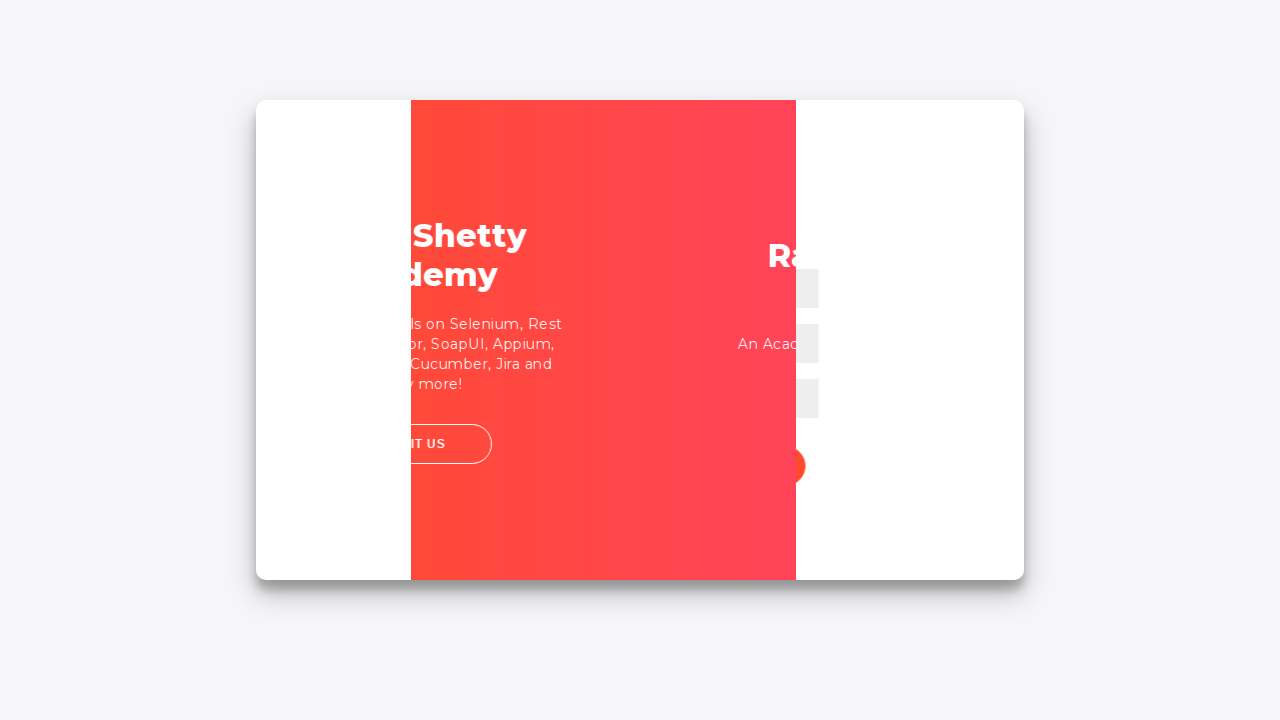

Filled name field with 'sravan' on input[type='text'] >> nth=0
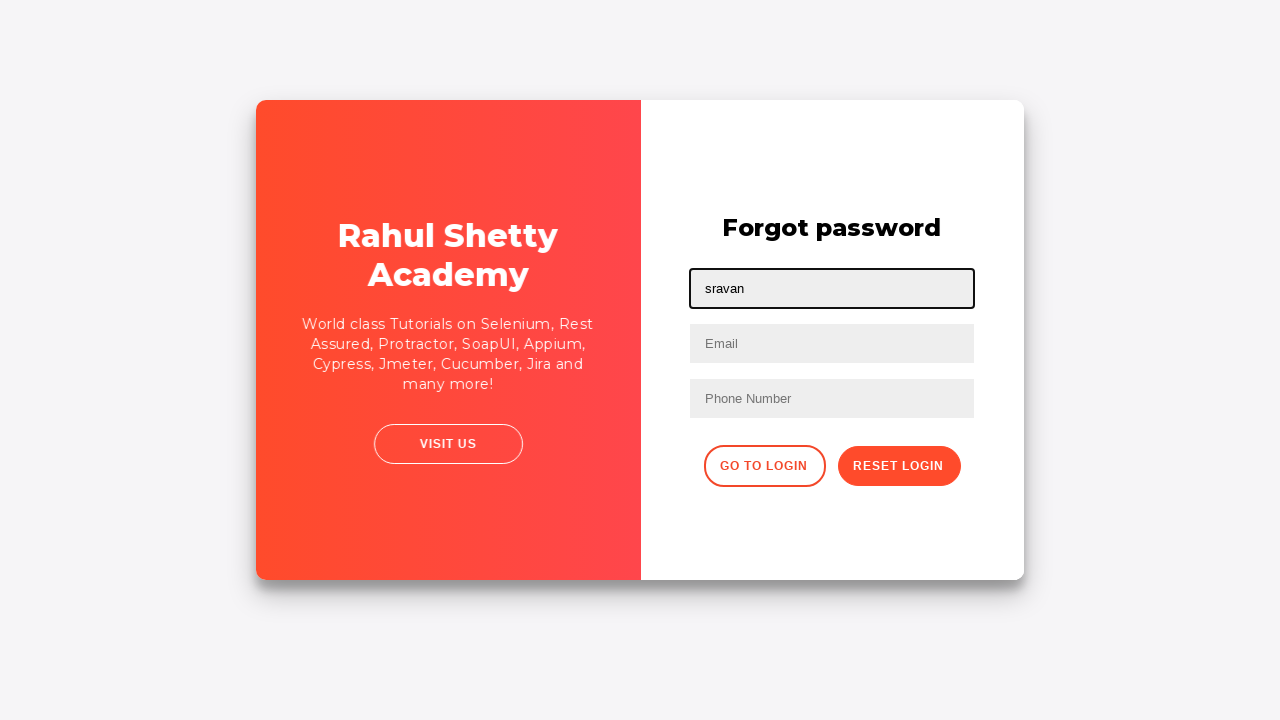

Filled email/username field with 'lakhan' on input[type='text'] >> nth=1
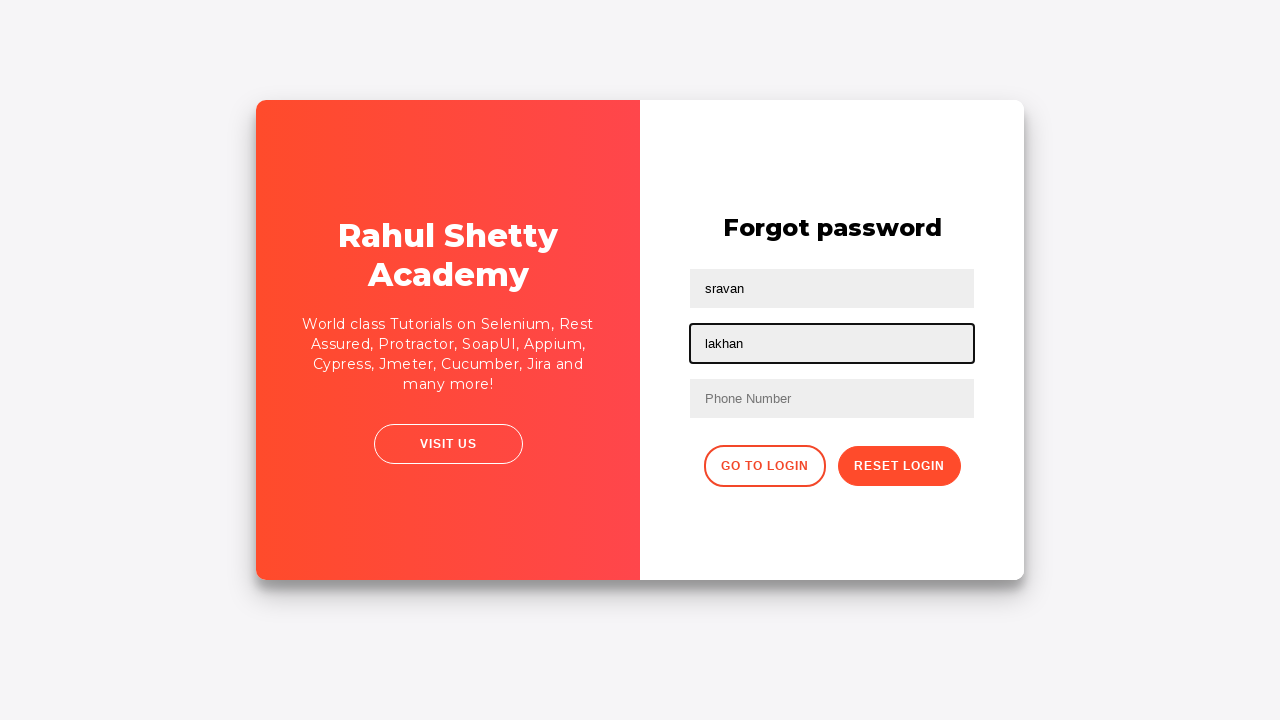

Filled phone number field with '9642883037' on input[type='text'] >> nth=2
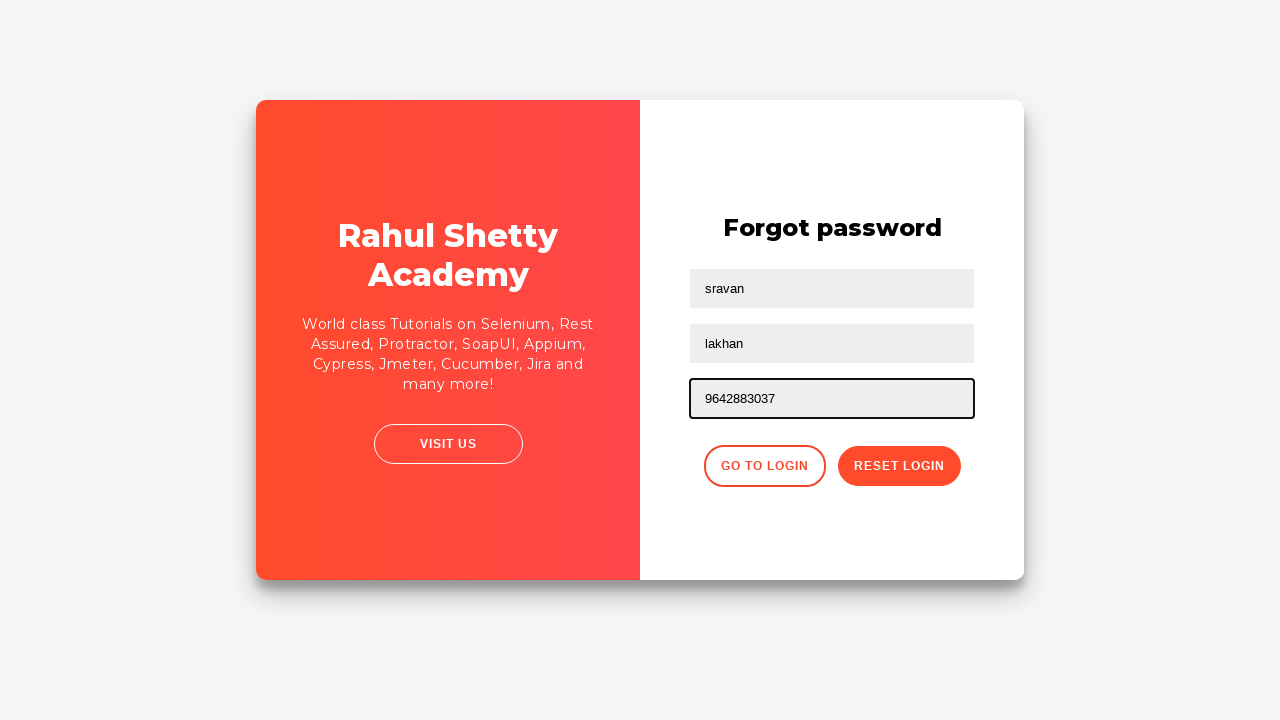

Clicked 'Go to Login' button to return to login page at (764, 466) on button.go-to-login-btn
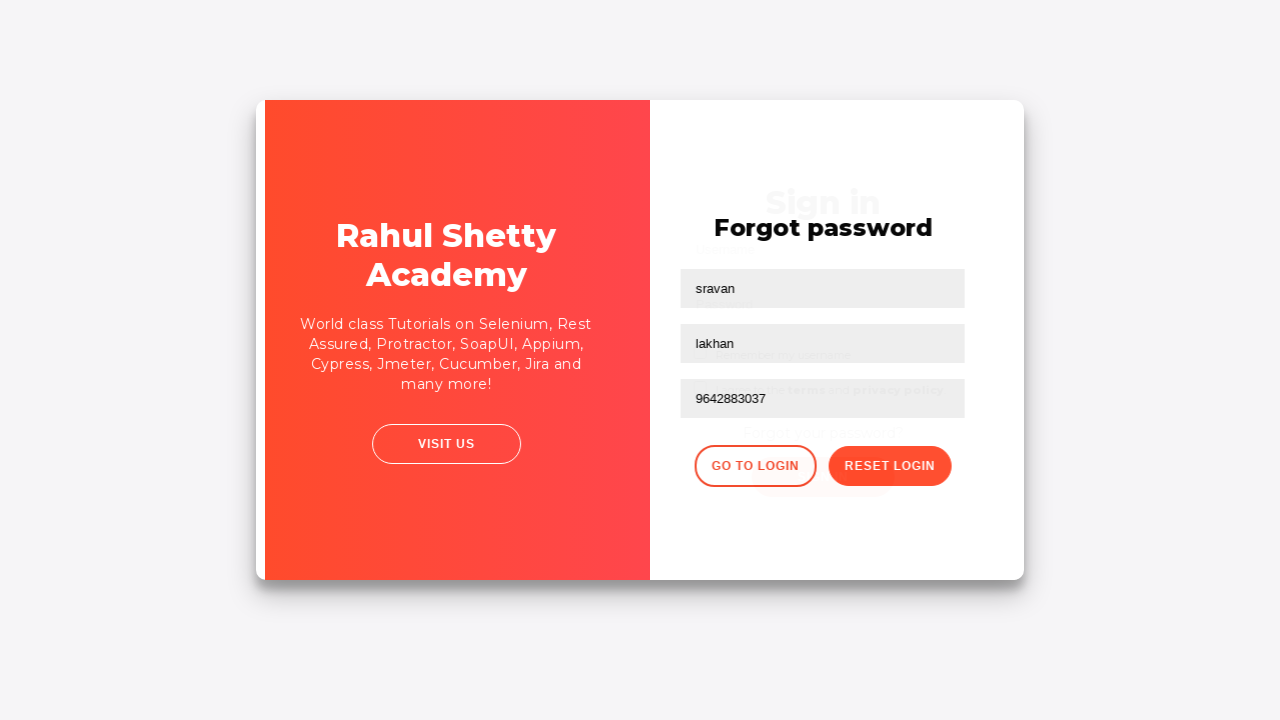

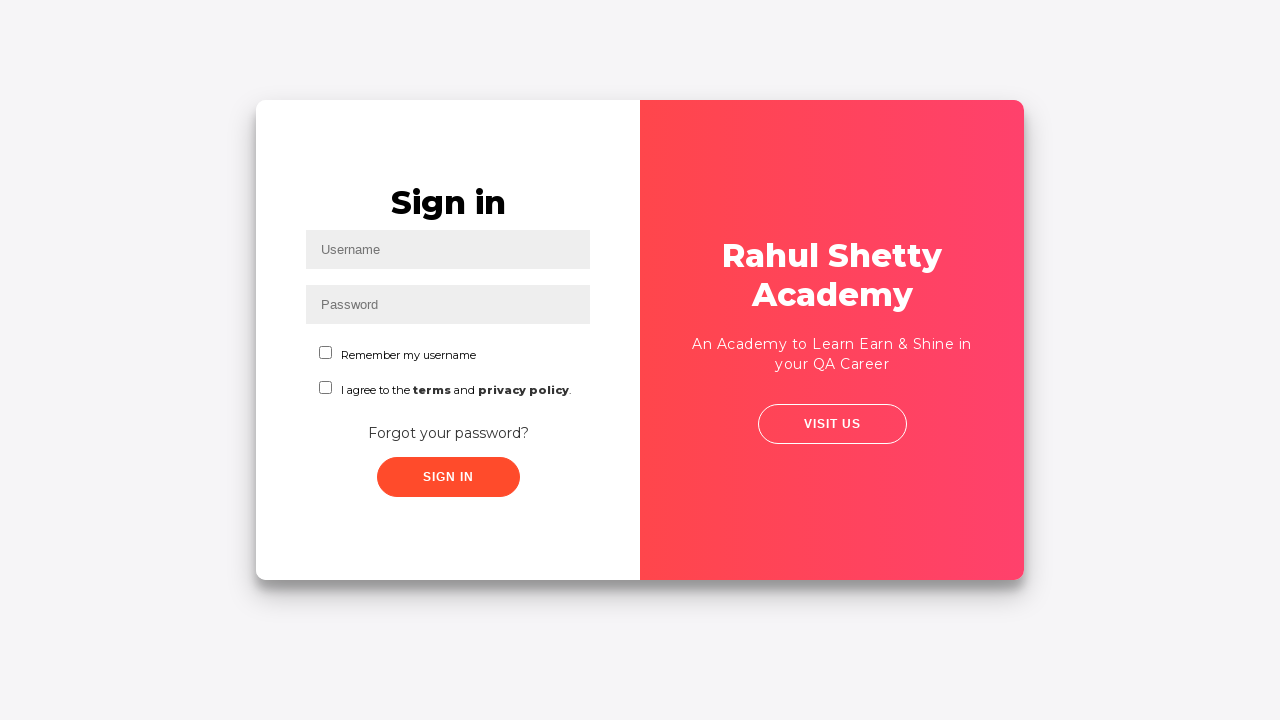